Tests SPA navigation by clicking on calendar and resources links and verifying the URL changes correctly

Starting URL: https://ccri-cyberknights.github.io/page

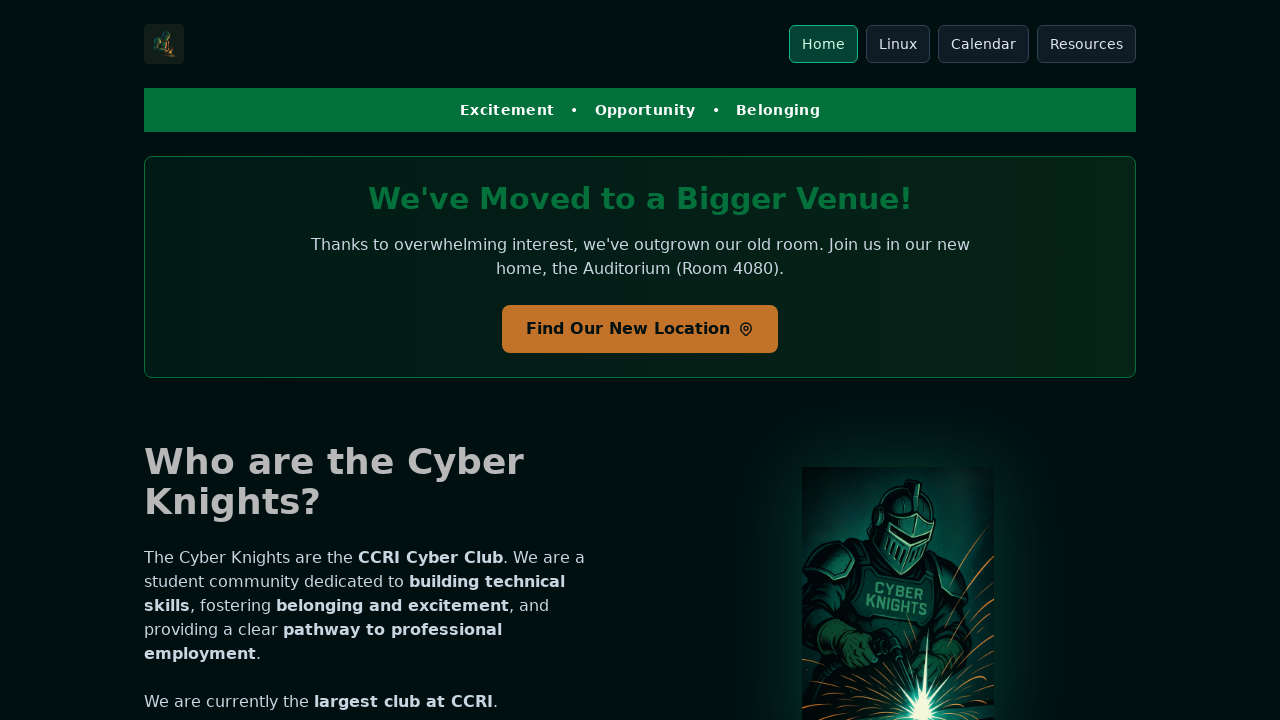

Clicked calendar navigation link at (984, 44) on a[href="#/calendar"]
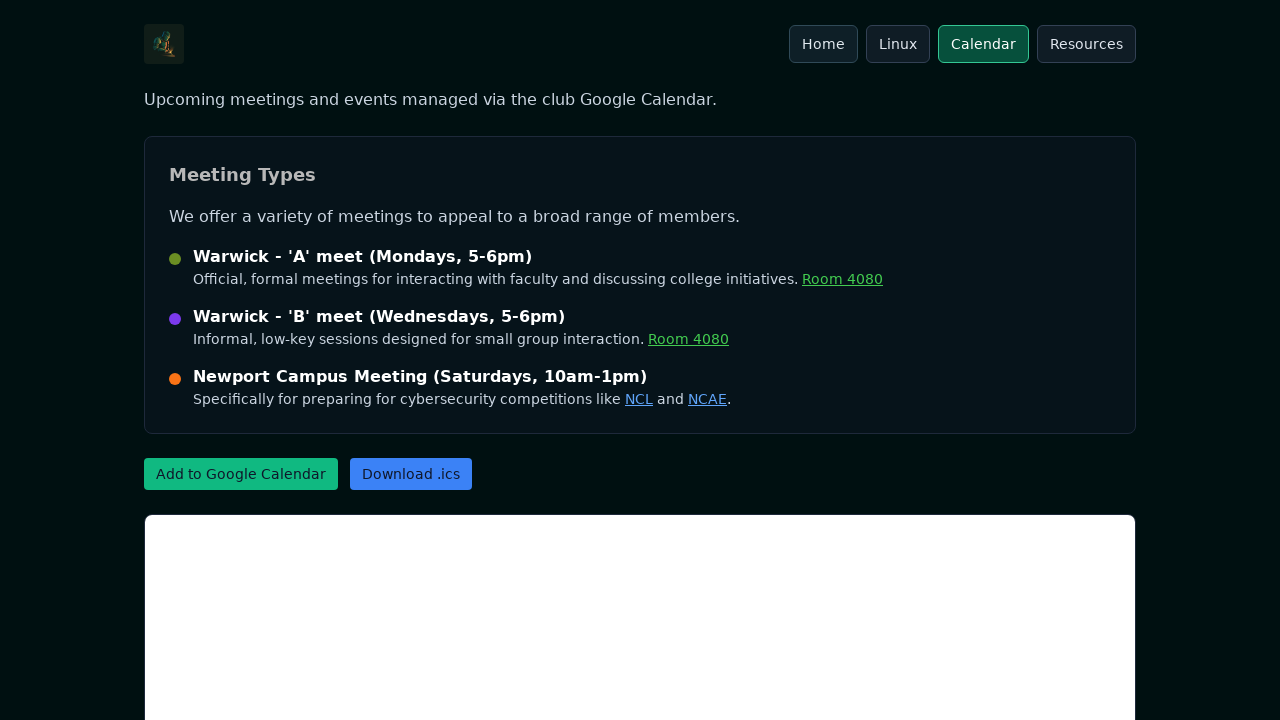

Calendar page loaded (domcontentloaded)
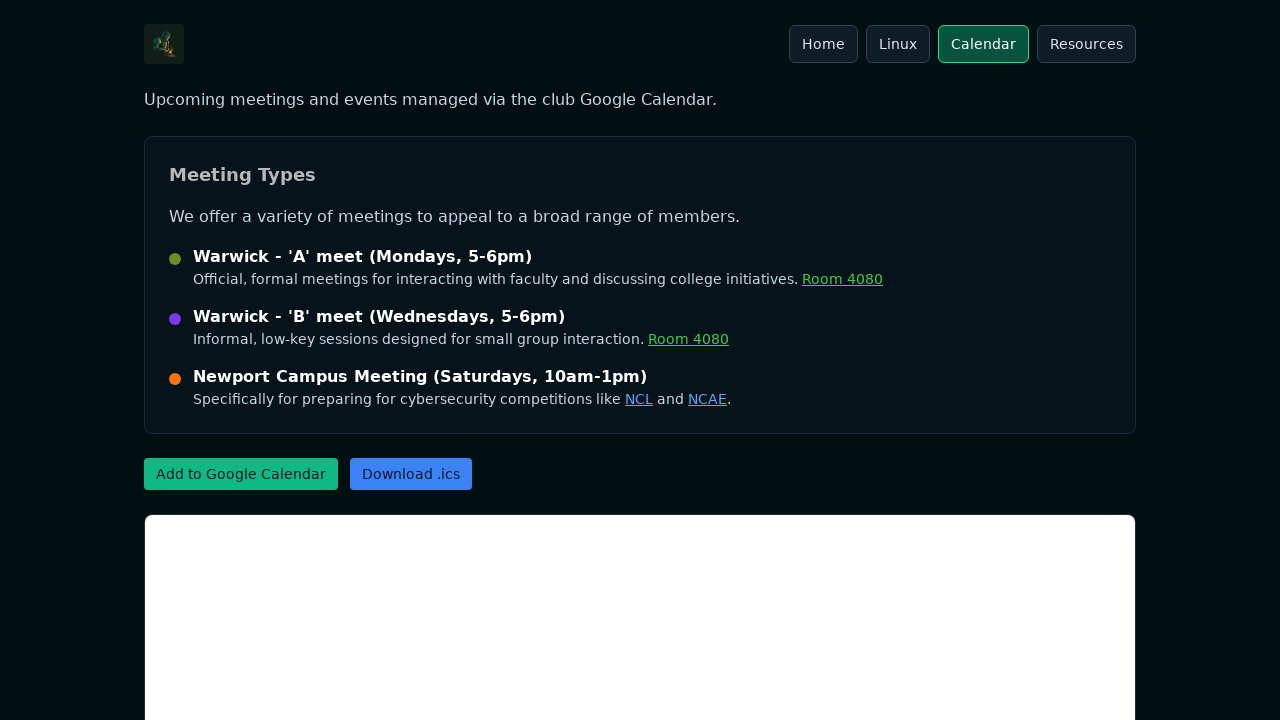

Verified URL contains #/calendar hash
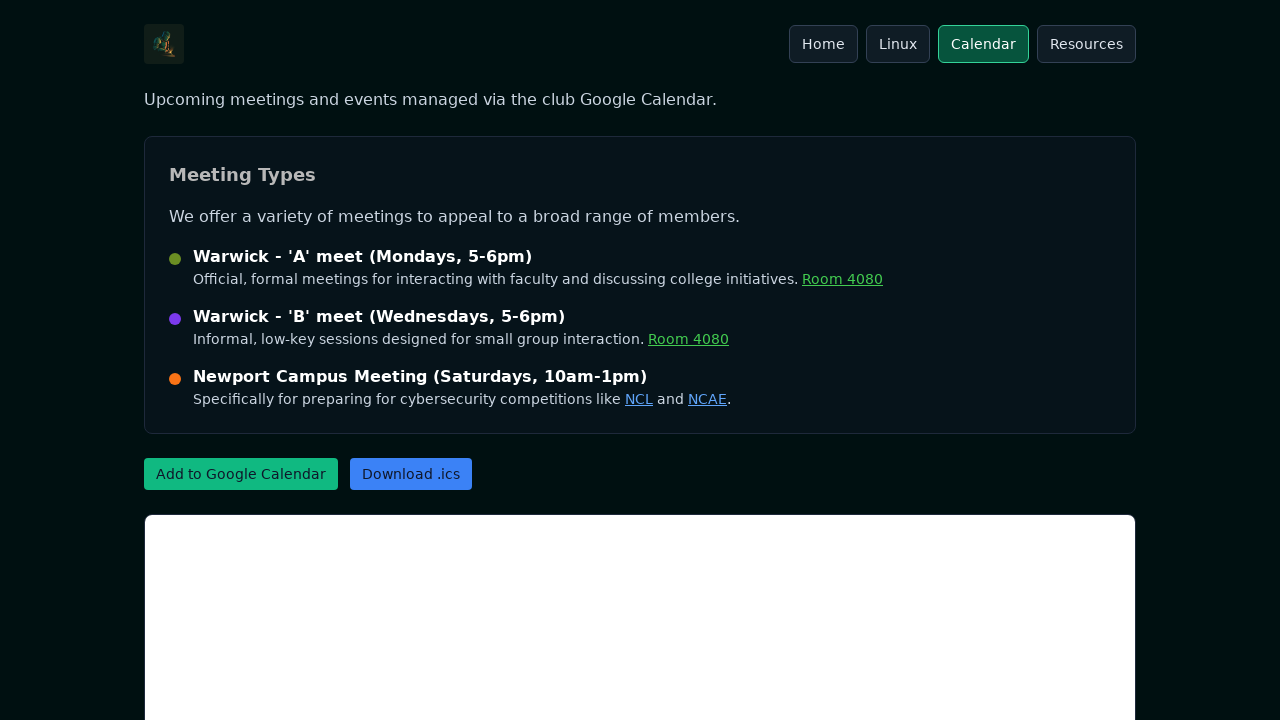

Clicked resources navigation link at (1086, 44) on a[href="#/resources"]
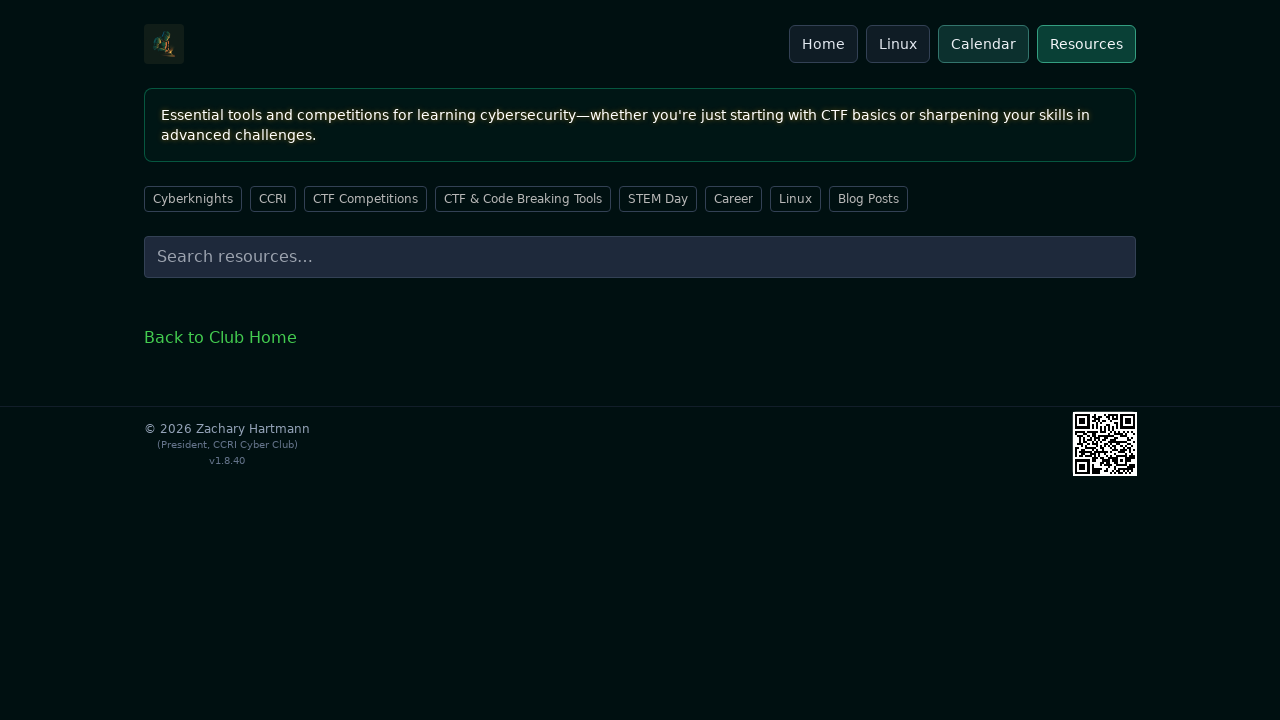

Resources page loaded (domcontentloaded)
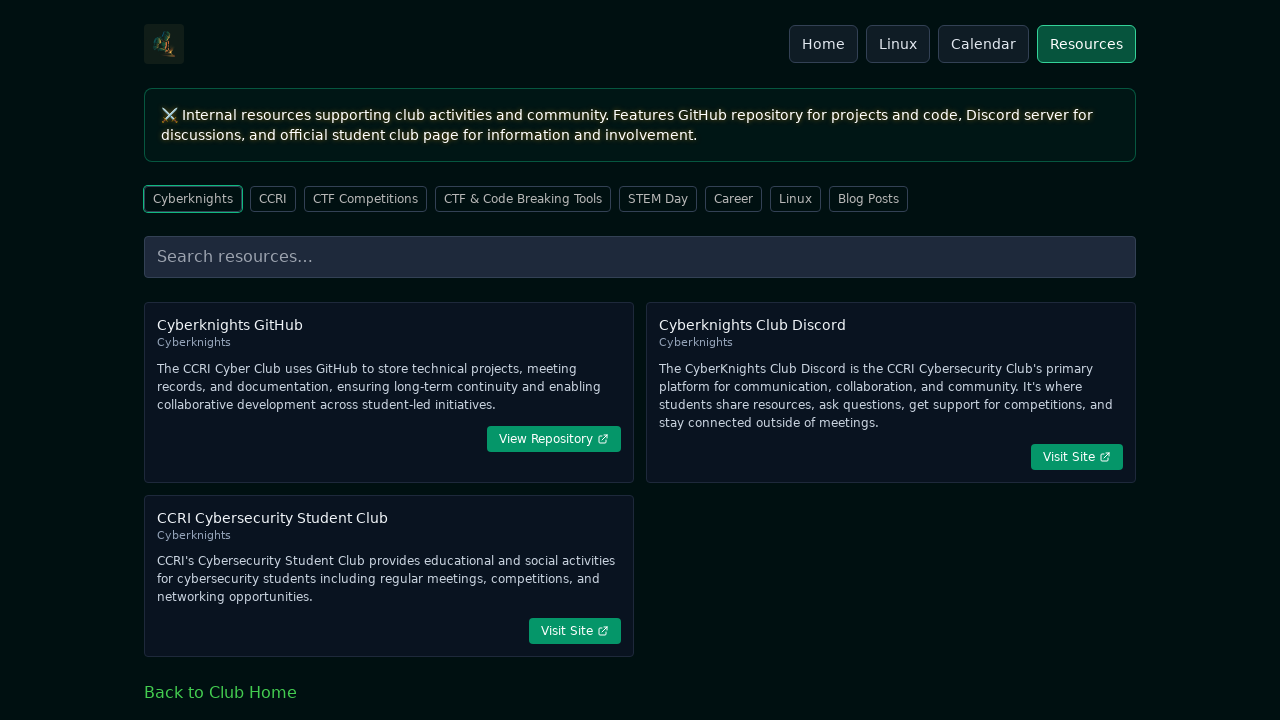

Verified URL contains #/resources hash
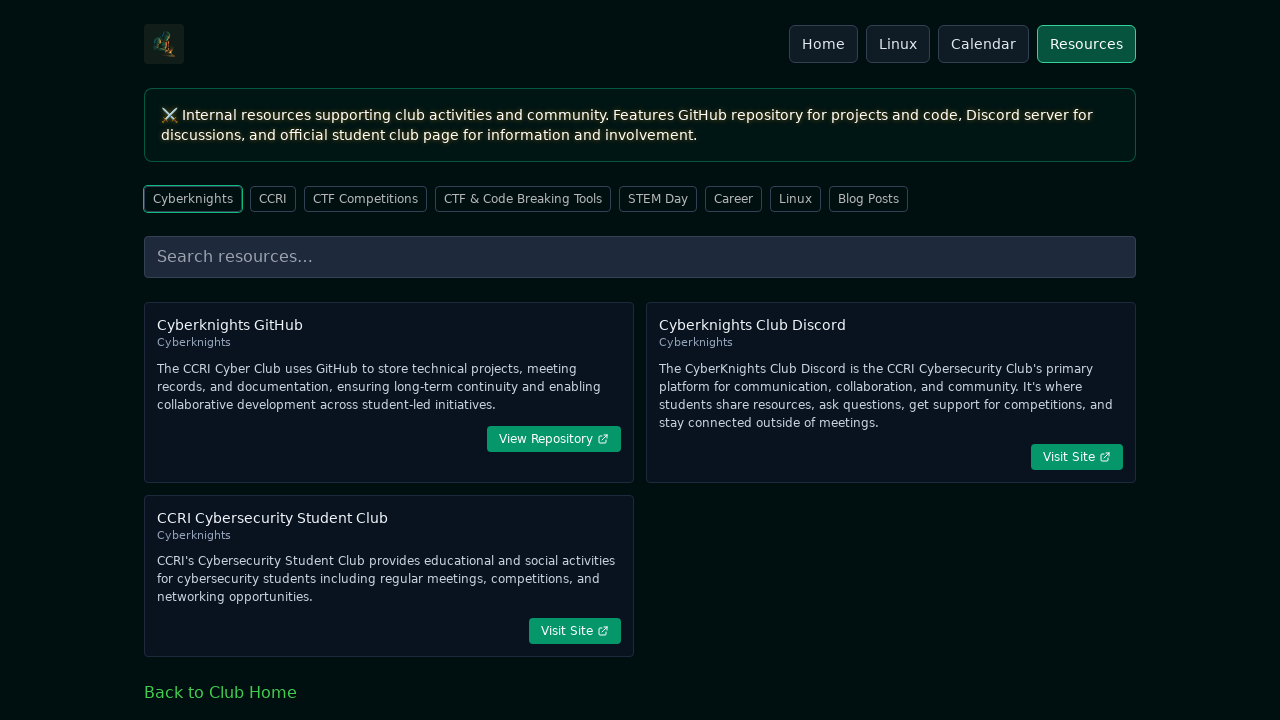

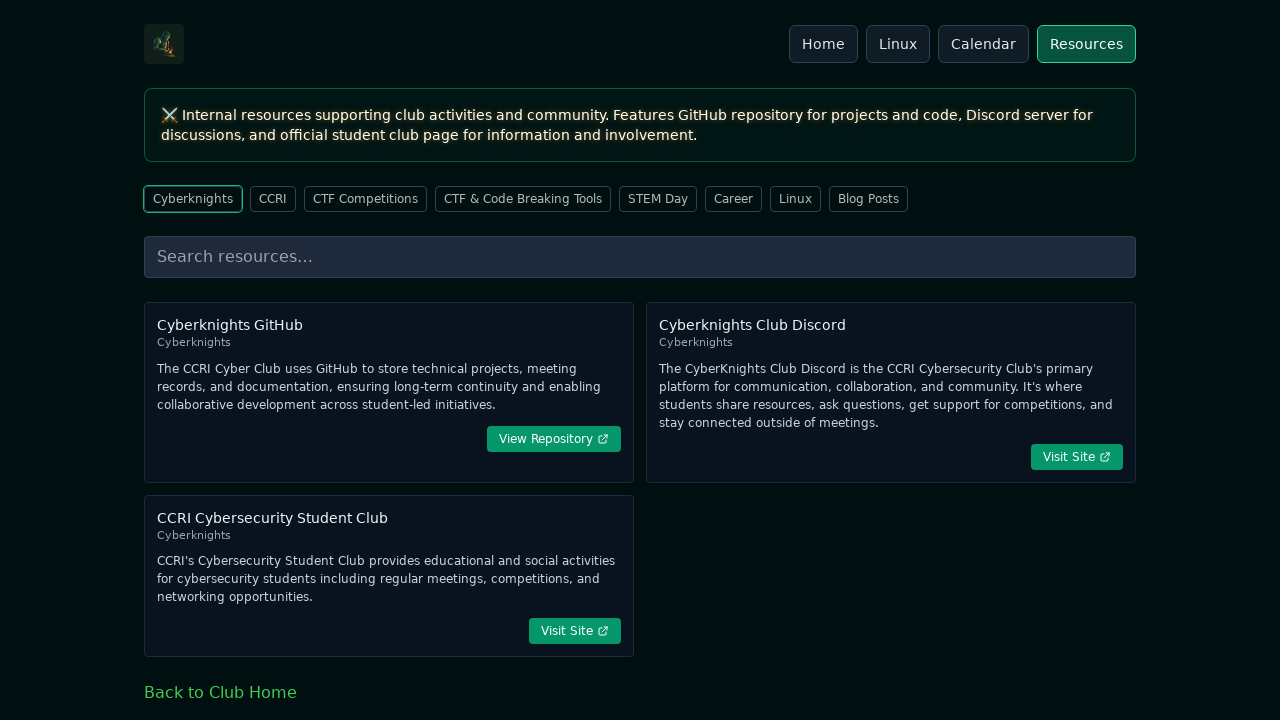